Tests file upload functionality on a demo practice form by uploading a file to the file input element

Starting URL: https://demoqa.com/automation-practice-form

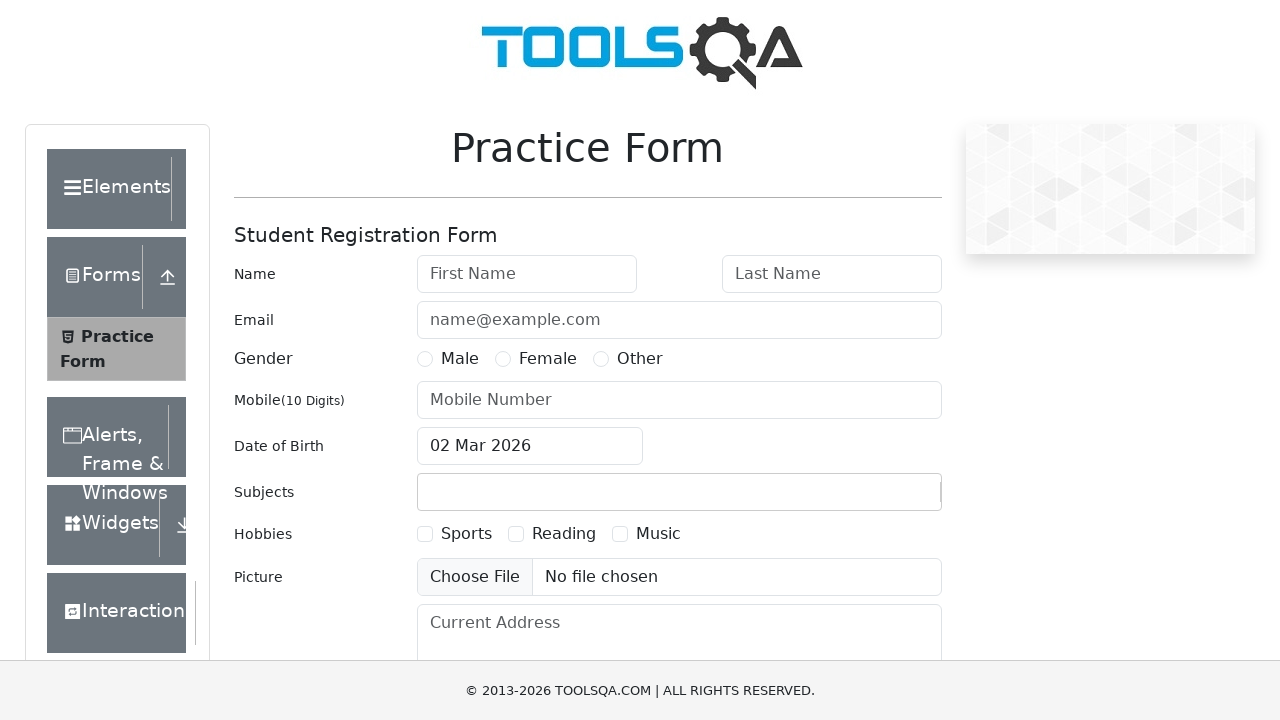

File upload element #uploadPicture became visible
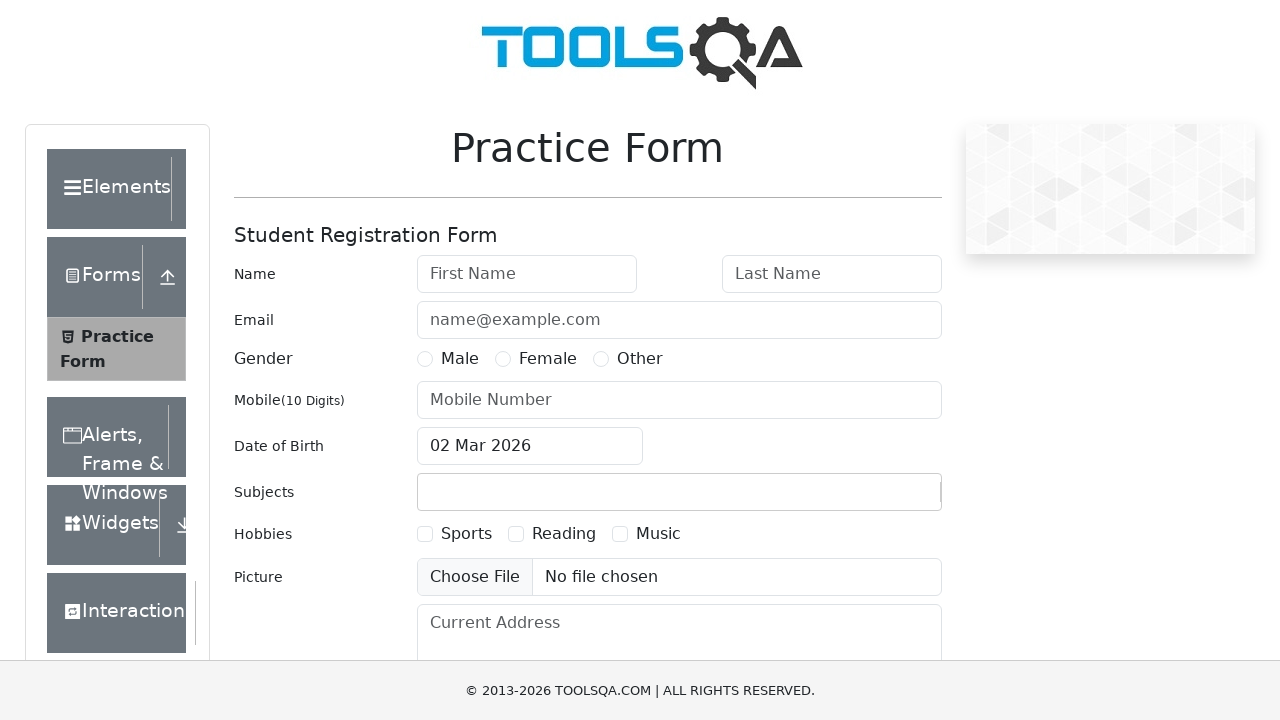

Created temporary test file for upload
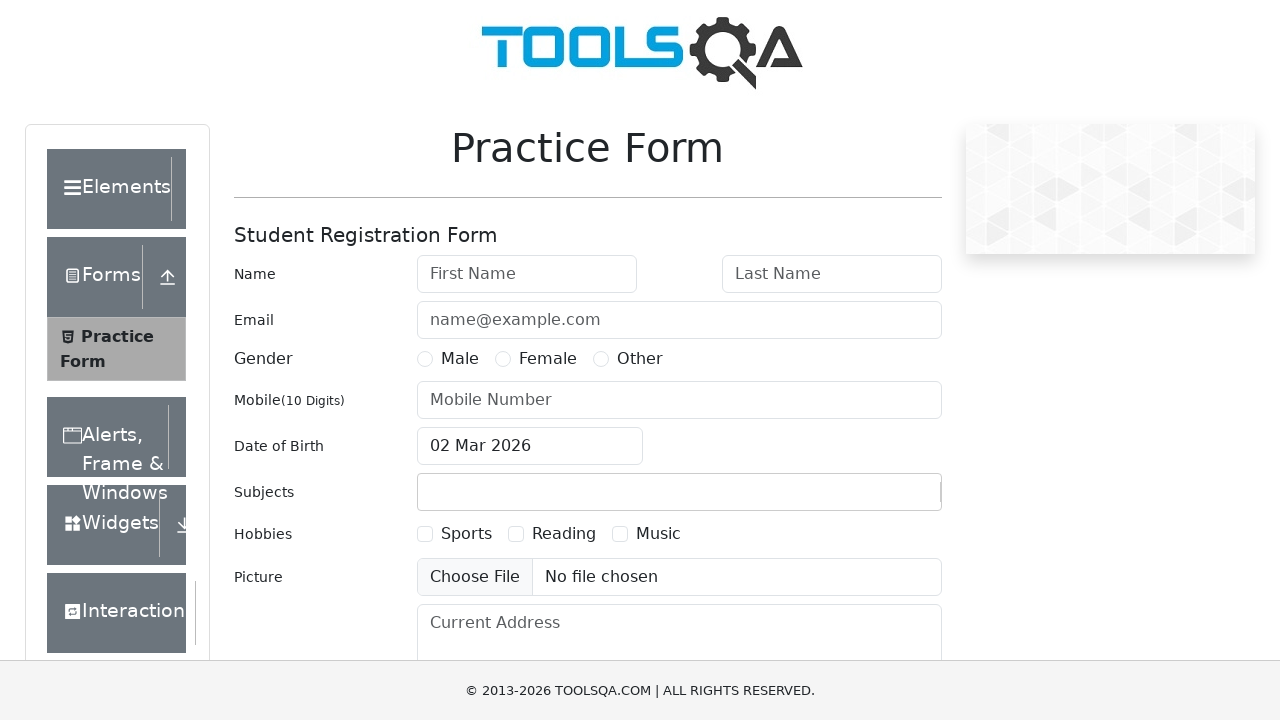

Uploaded test file to #uploadPicture element
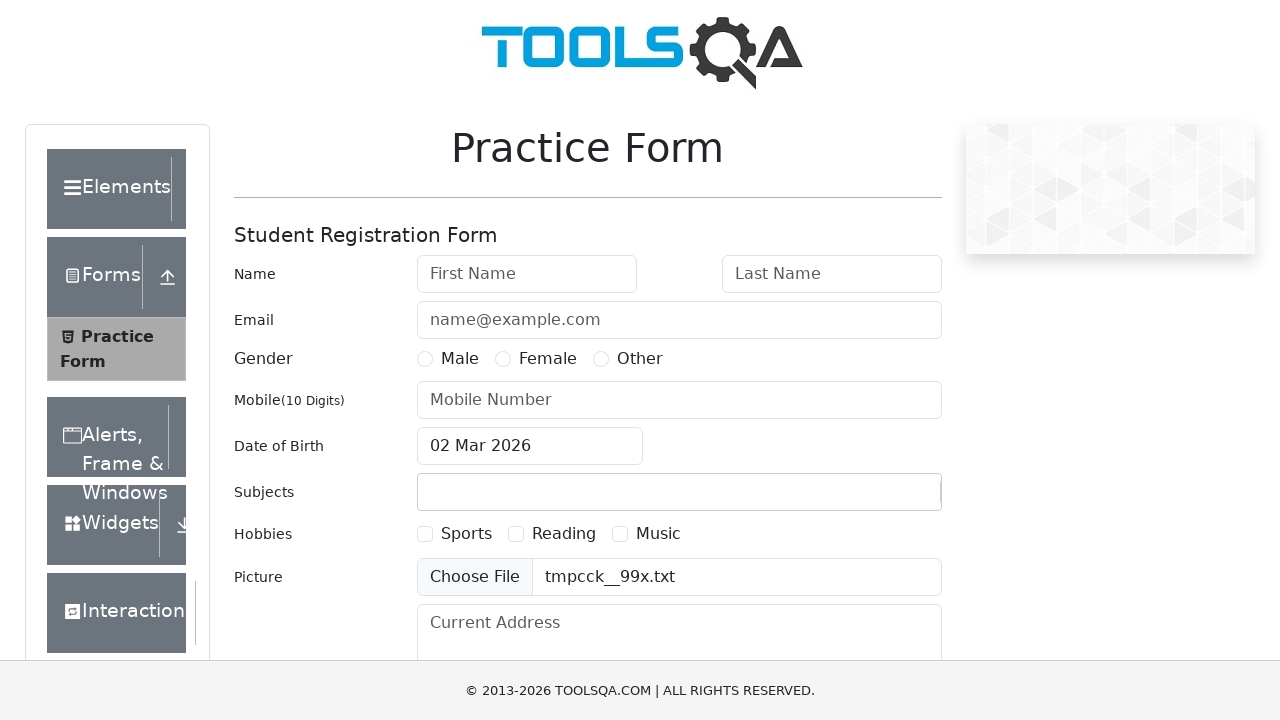

Cleaned up temporary file after upload
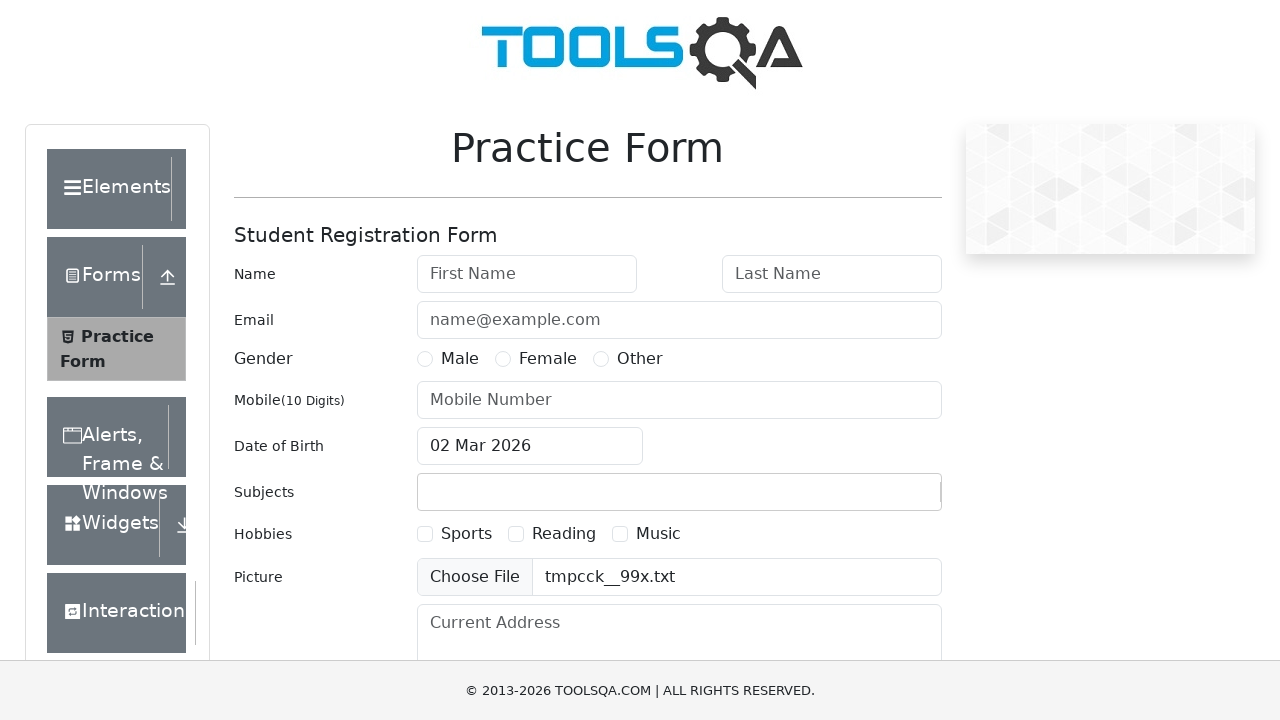

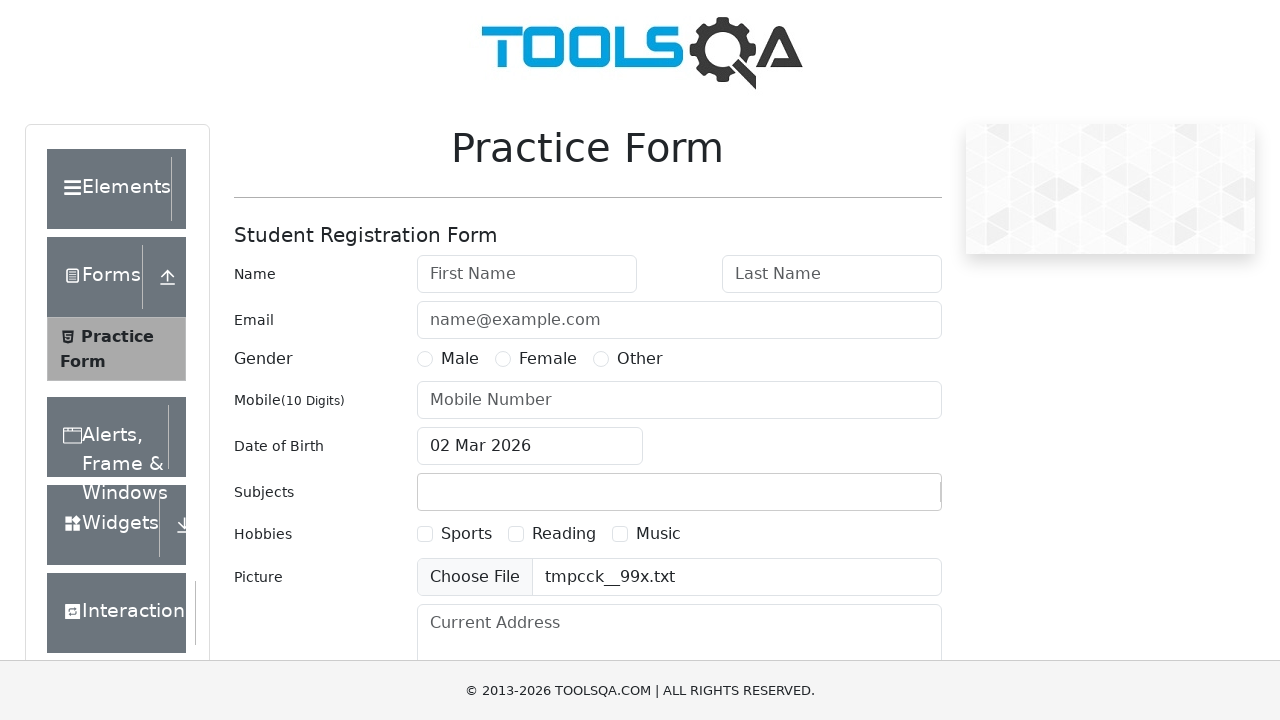